Tests a page with implicit wait functionality by clicking a verify button and checking for a success message

Starting URL: http://suninjuly.github.io/wait1.html

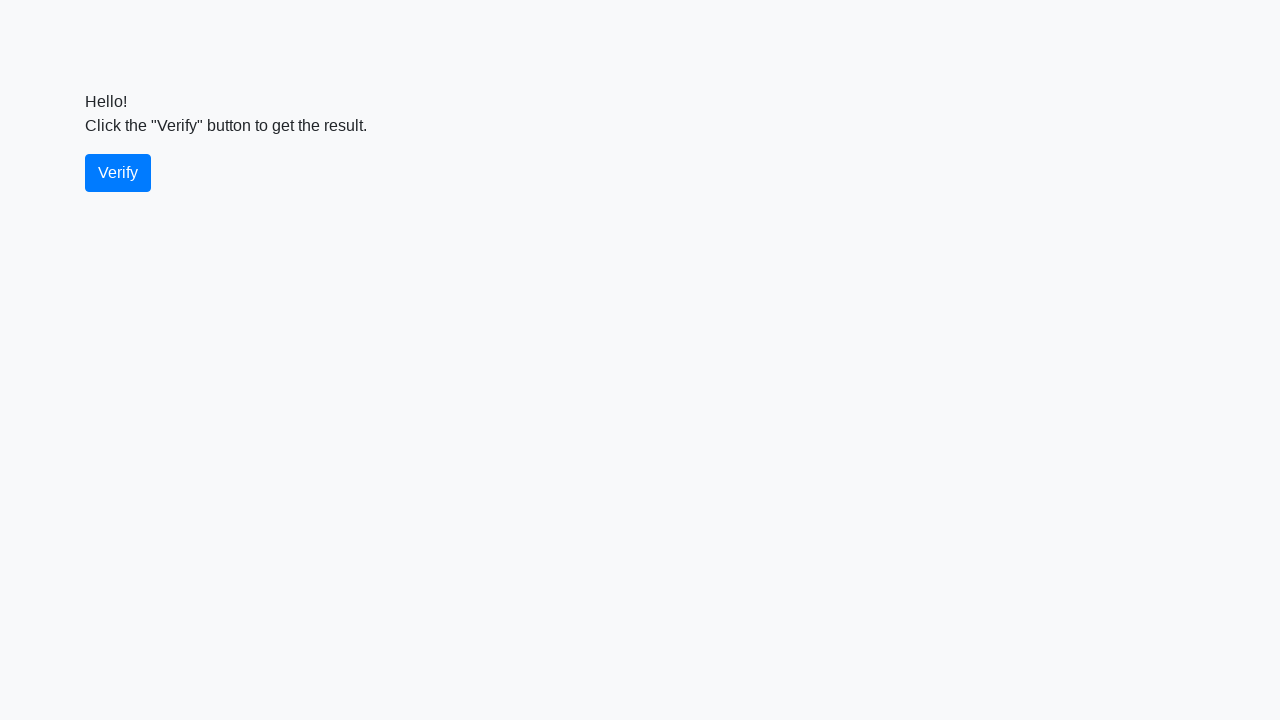

Clicked the verify button at (118, 173) on #verify
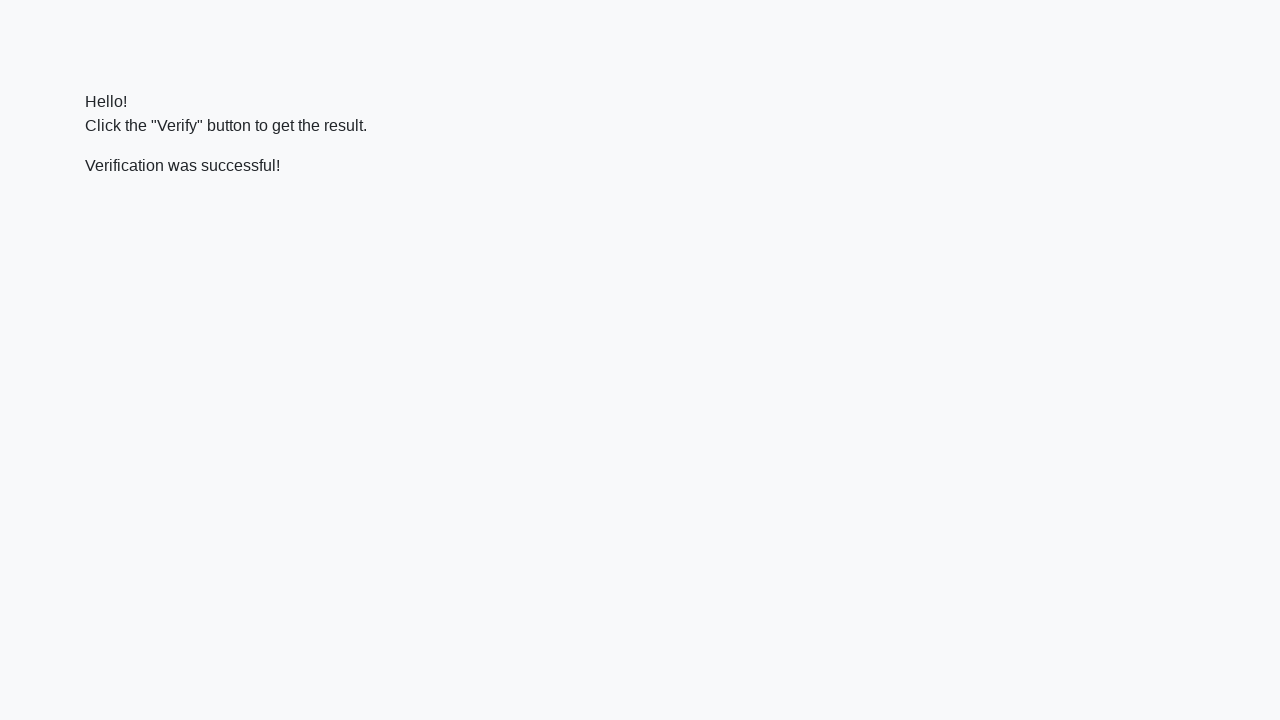

Located the verify message element
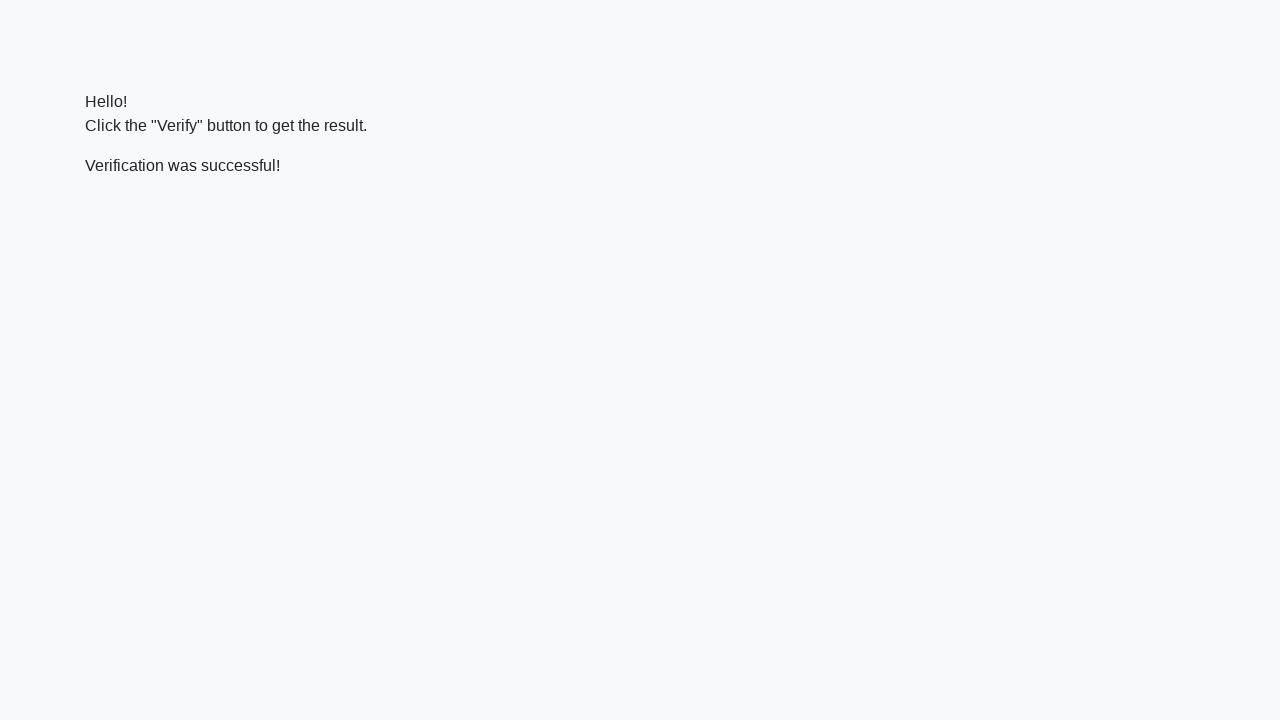

Waited for the success message to appear
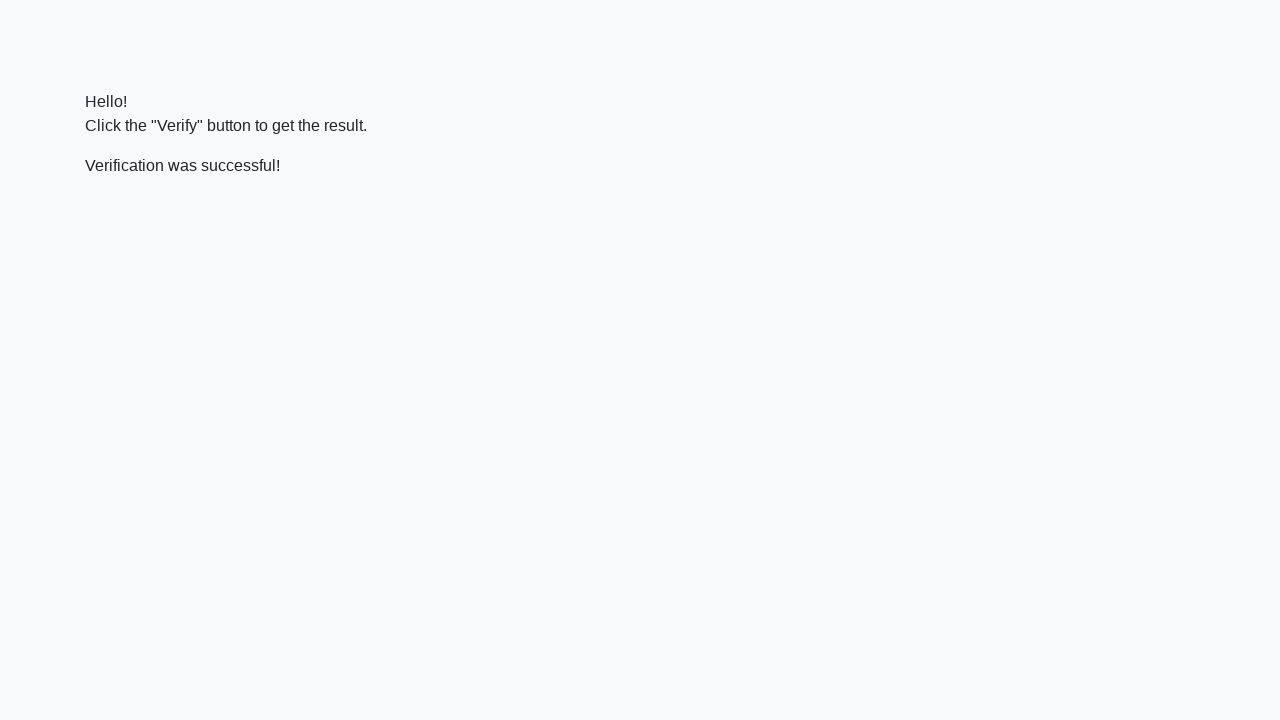

Verified that 'successful' text is present in the message
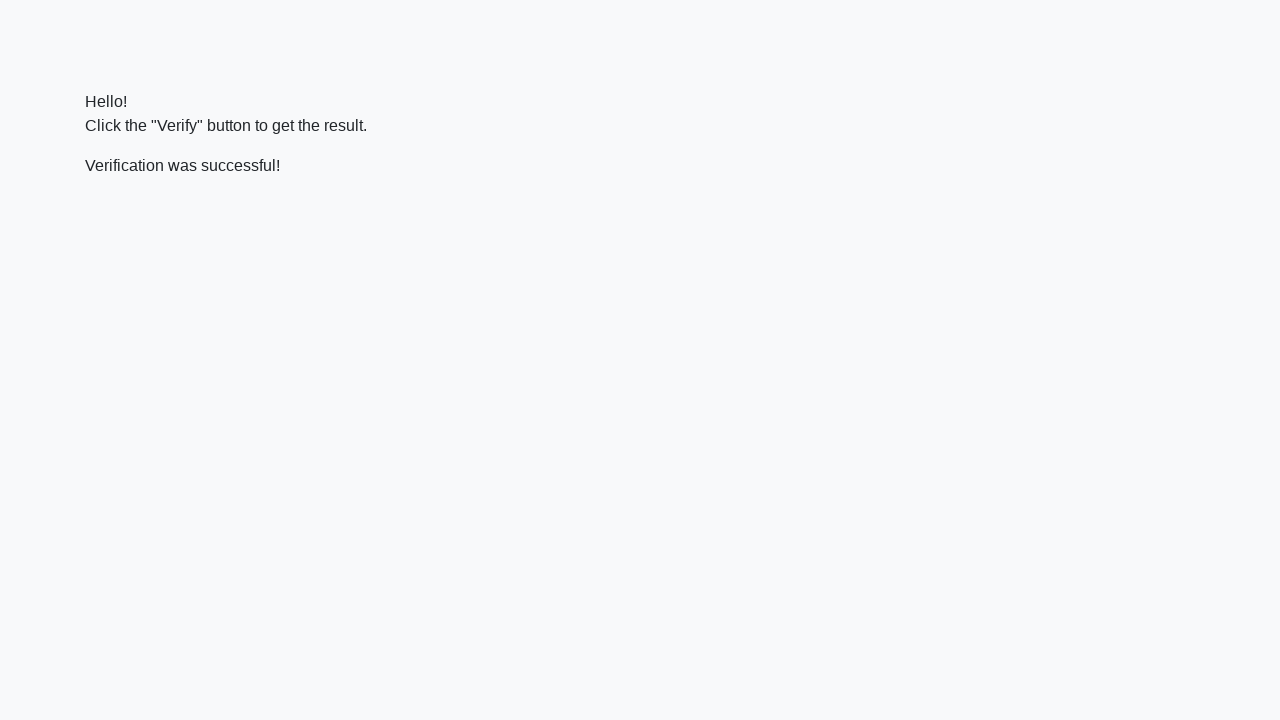

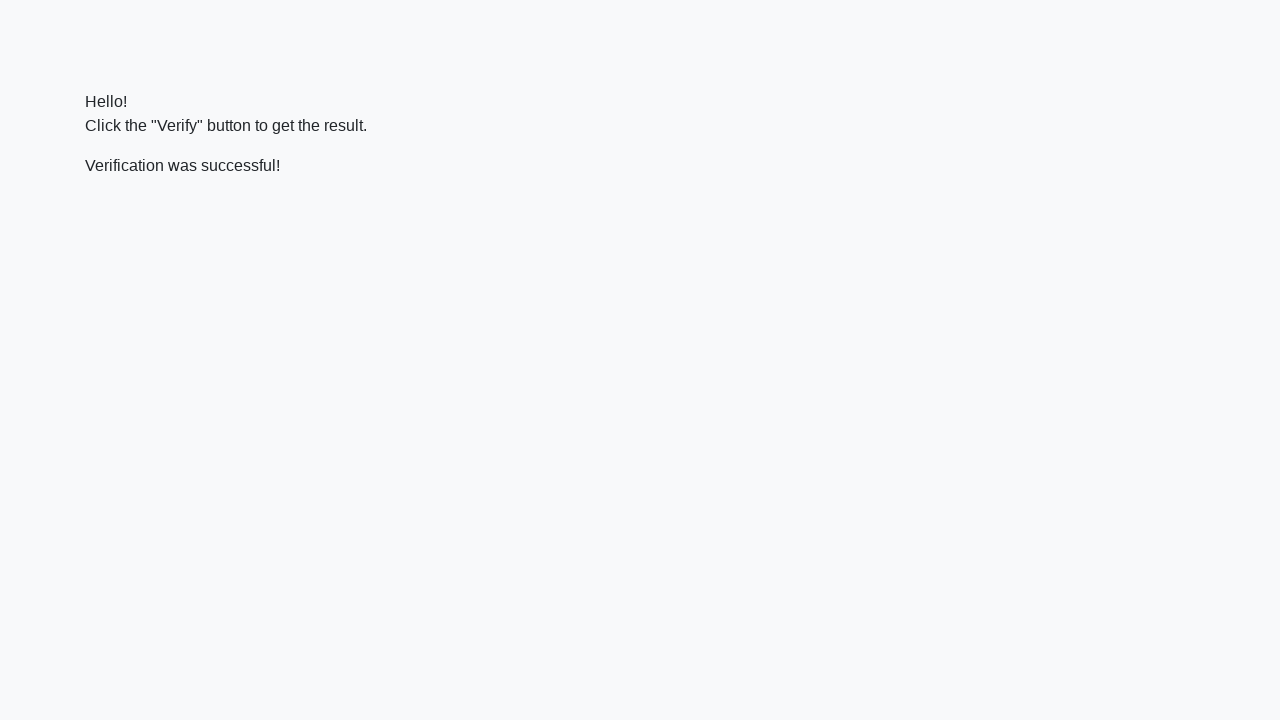